Tests that clicking the Due column header twice sorts the table data in descending order

Starting URL: http://the-internet.herokuapp.com/tables

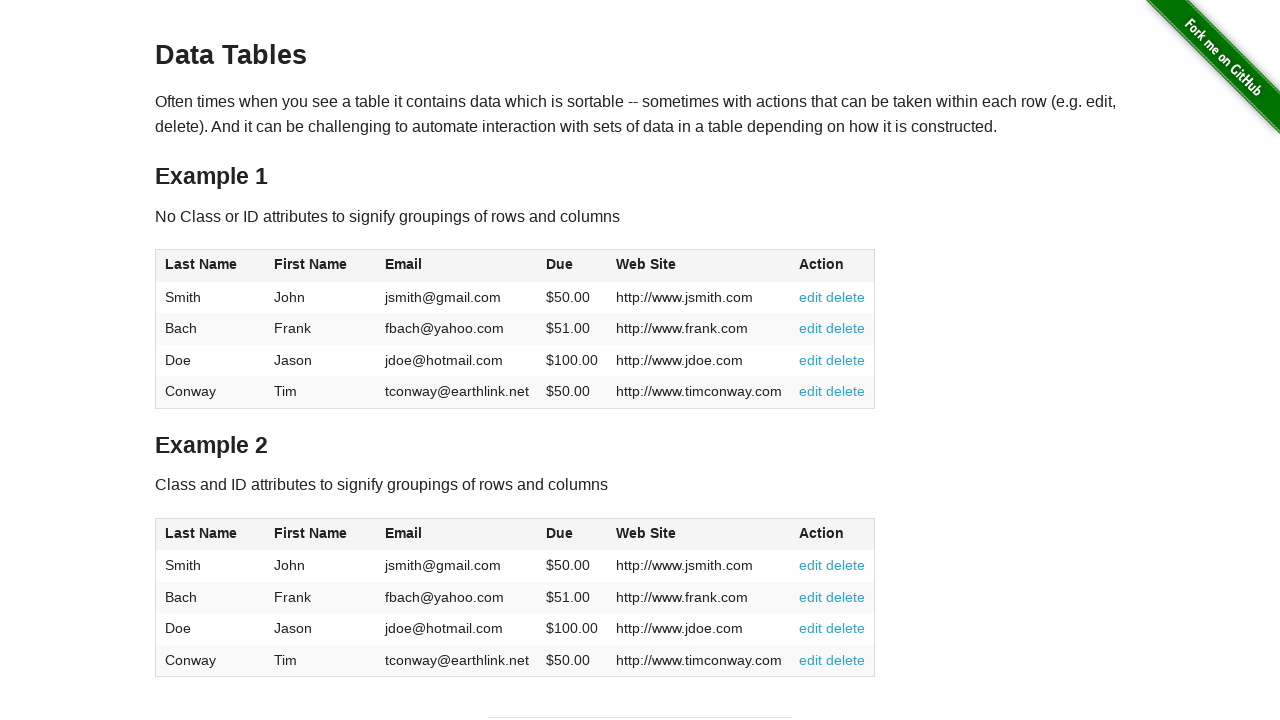

Clicked Due column header first time for ascending sort at (572, 266) on #table1 thead tr th:nth-of-type(4)
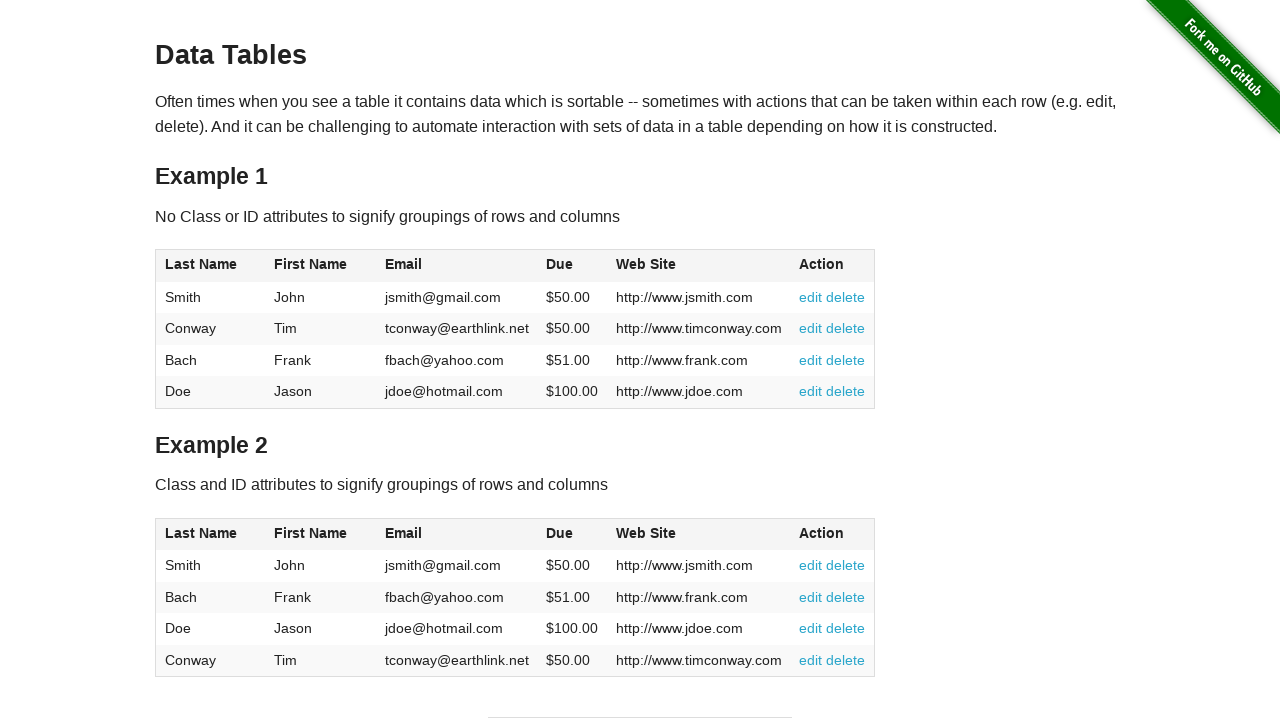

Clicked Due column header second time for descending sort at (572, 266) on #table1 thead tr th:nth-of-type(4)
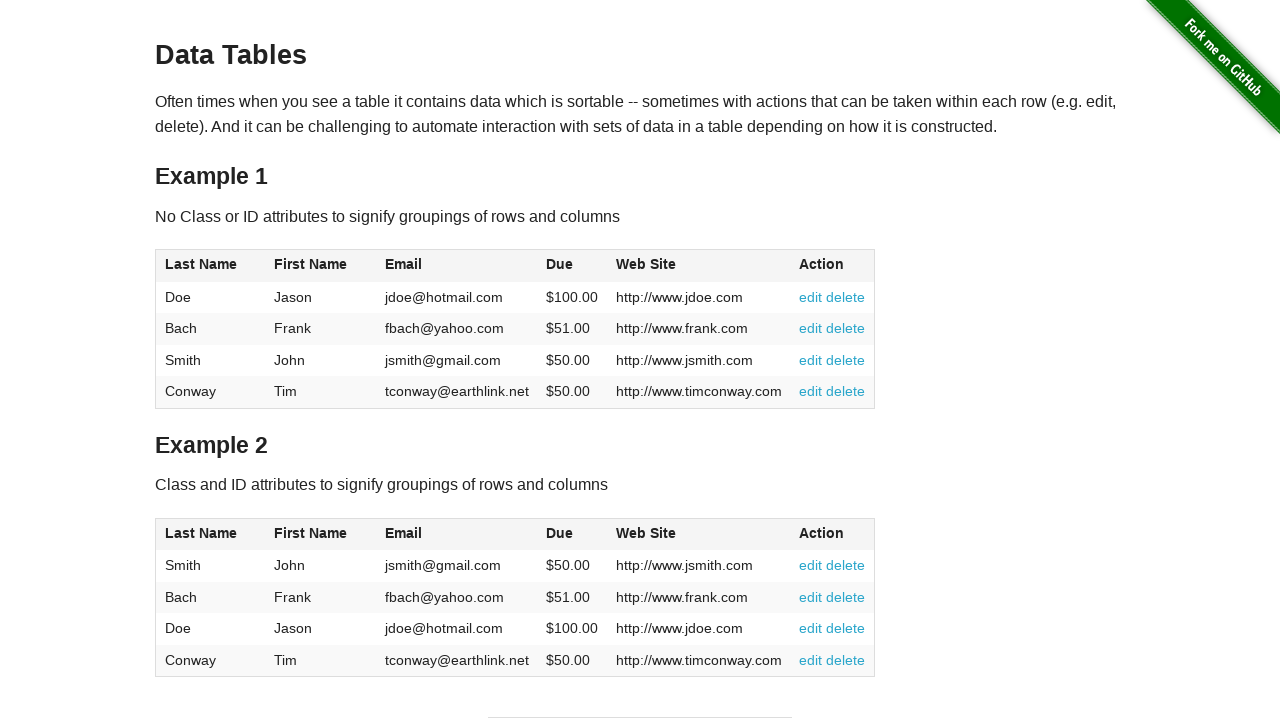

Due column values loaded and verified in descending order
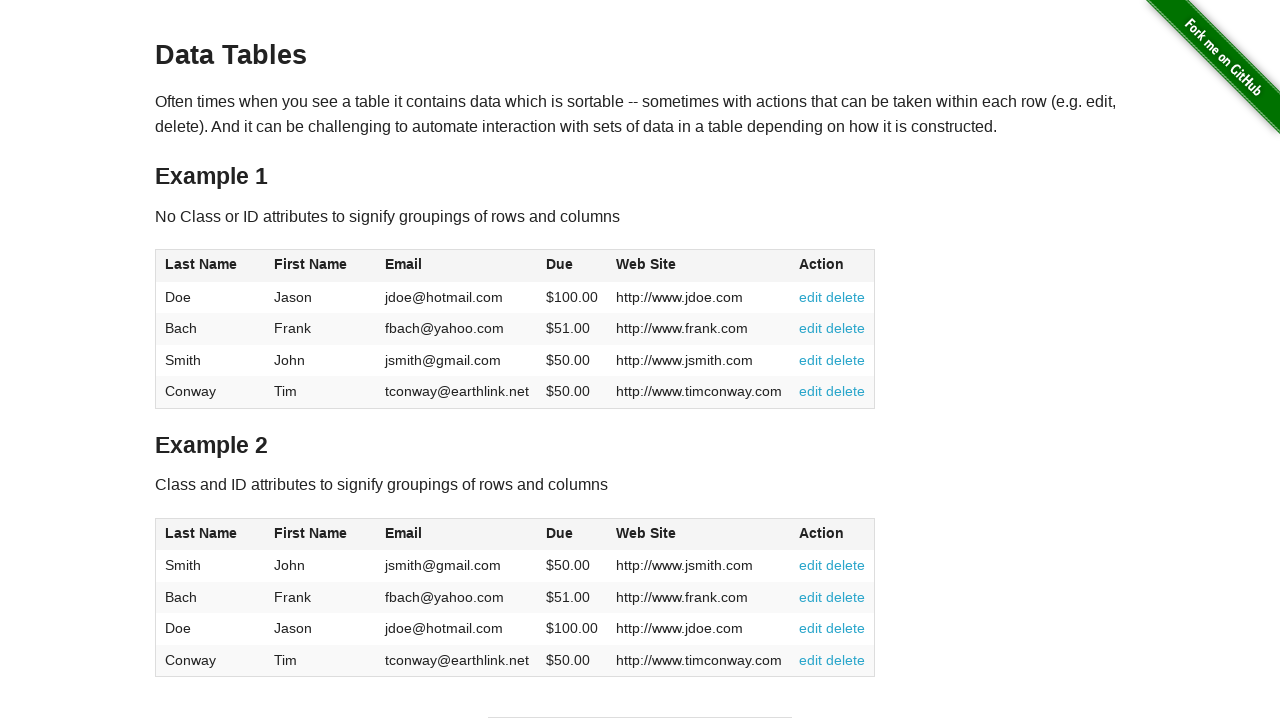

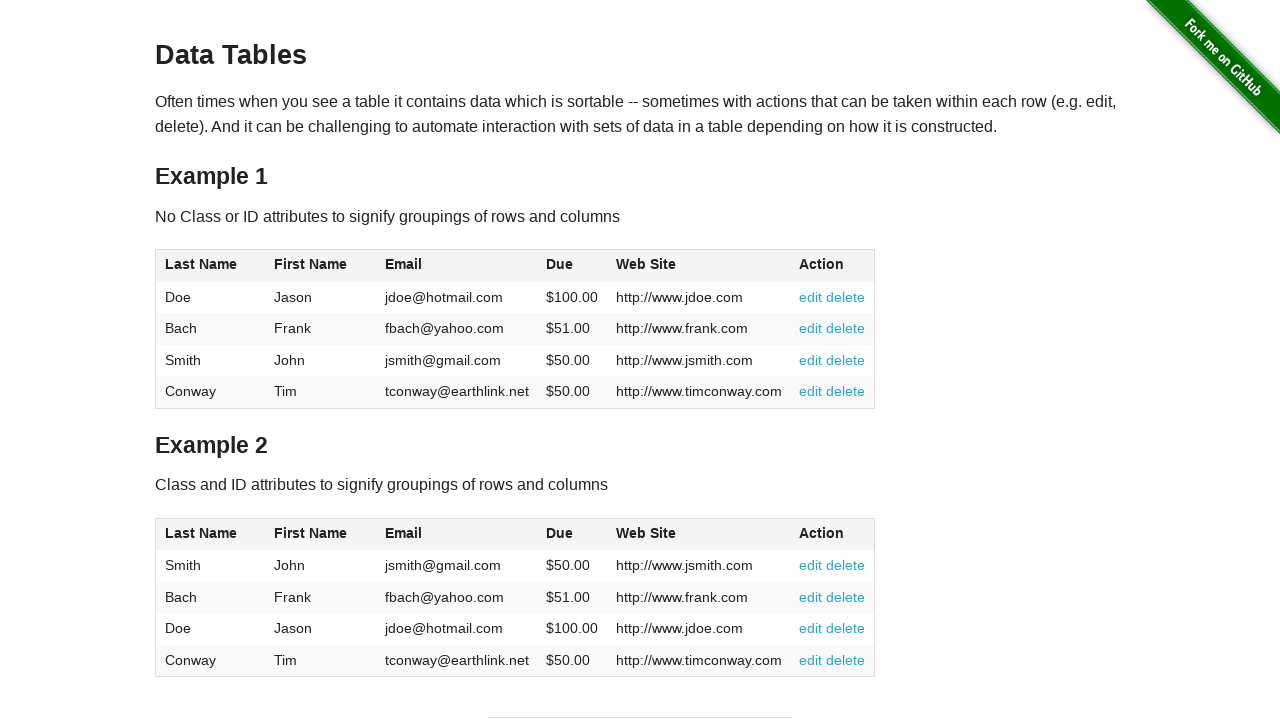